Tests implicit wait functionality by clicking a button that triggers the appearance of a new button element after a delay

Starting URL: https://www.leafground.com/waits.xhtml

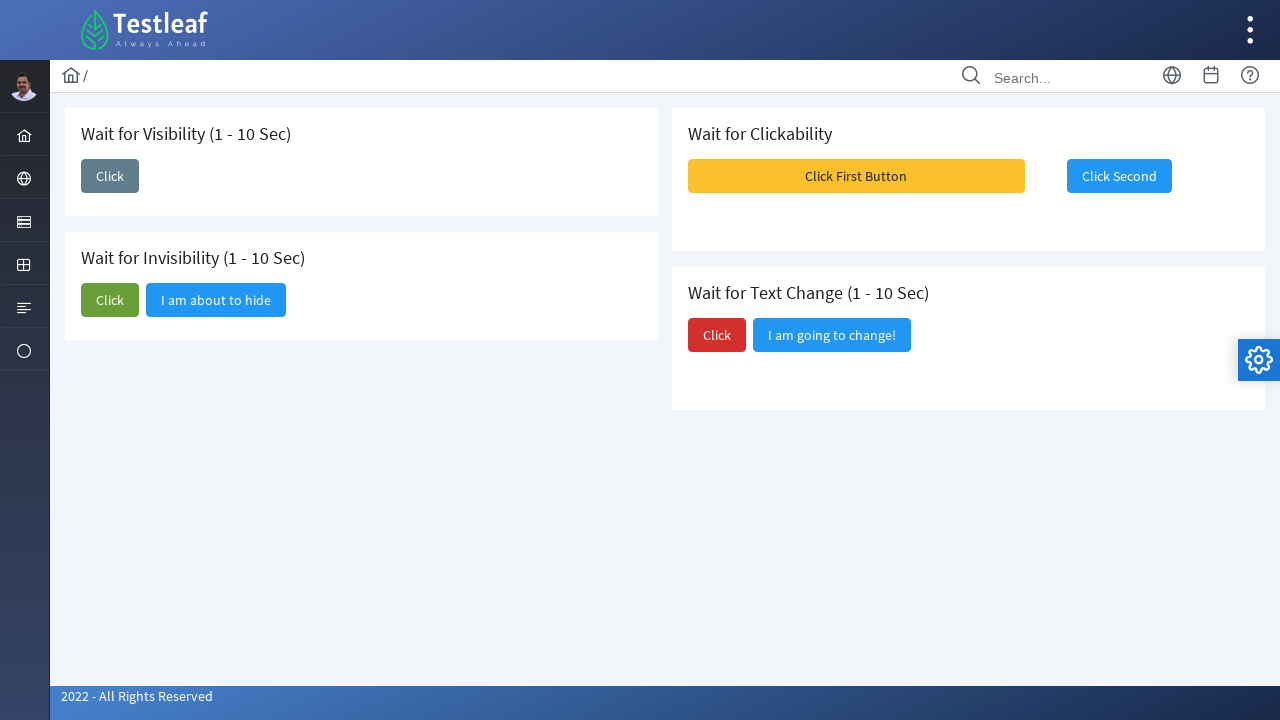

Clicked button to trigger delayed element appearance at (110, 176) on xpath=//button[@id='j_idt87:j_idt89']
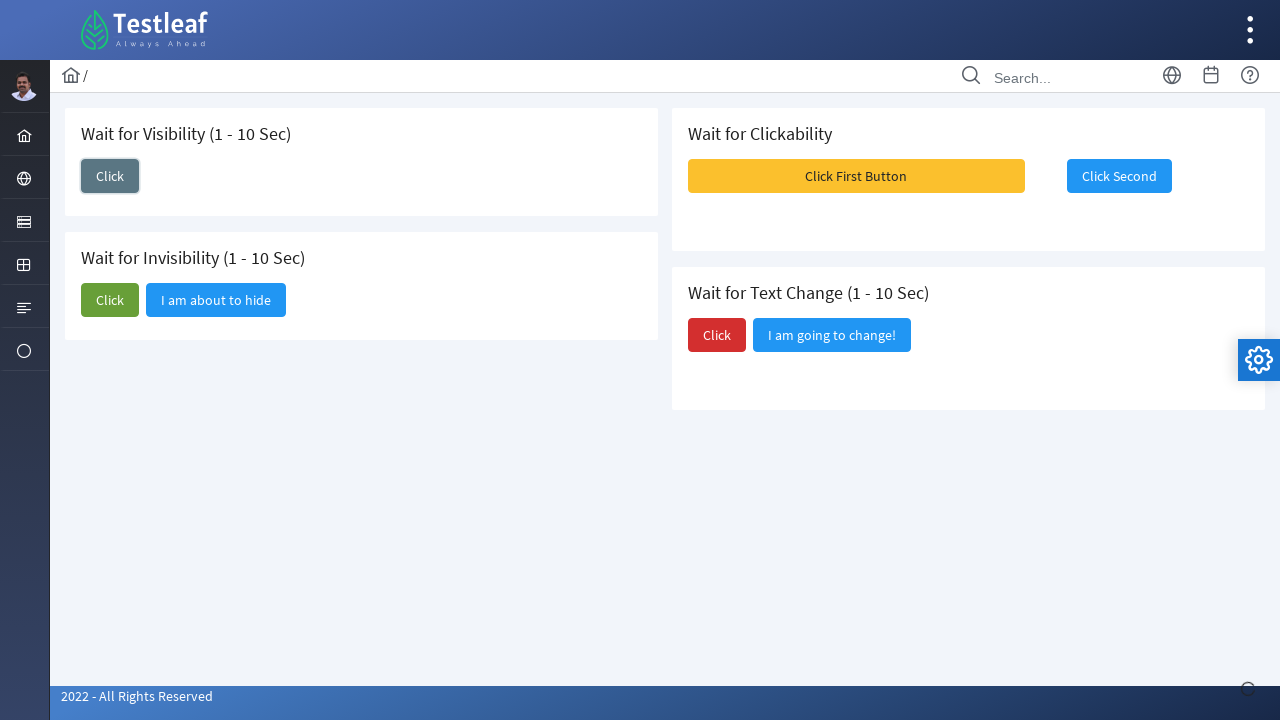

Waited for new button element to become visible after delay
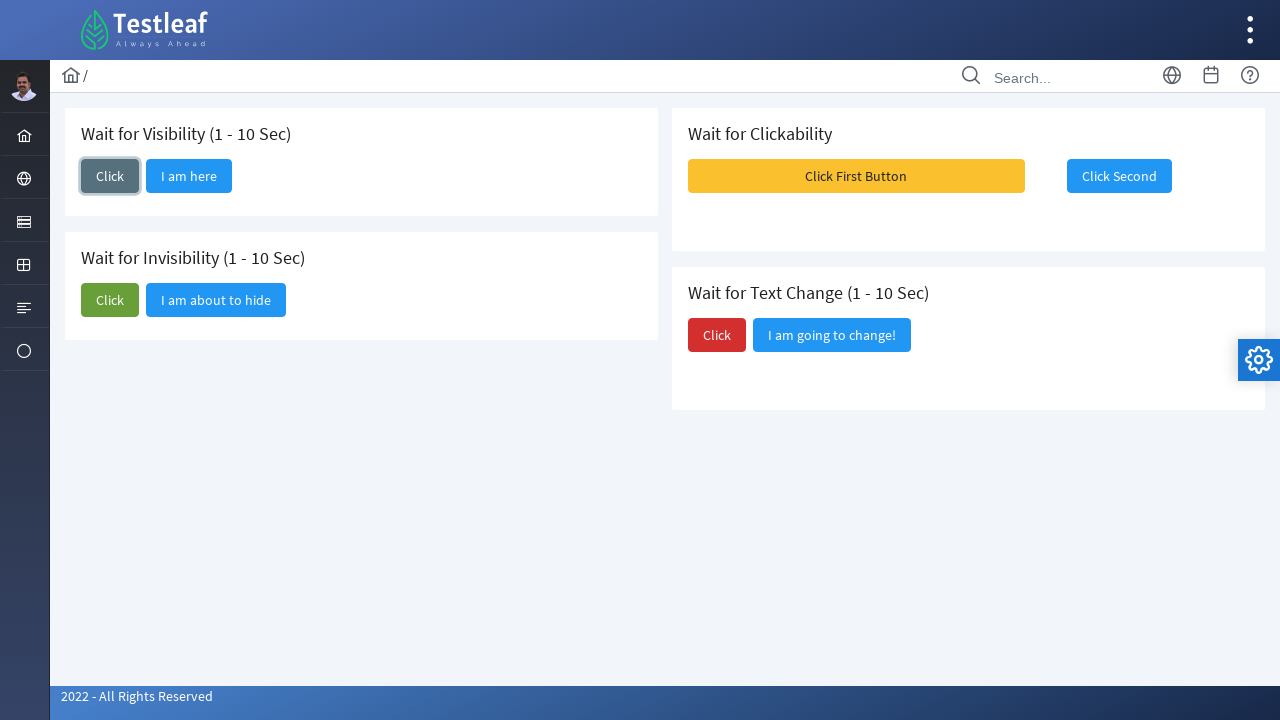

Retrieved text content of new button: 'I am here'
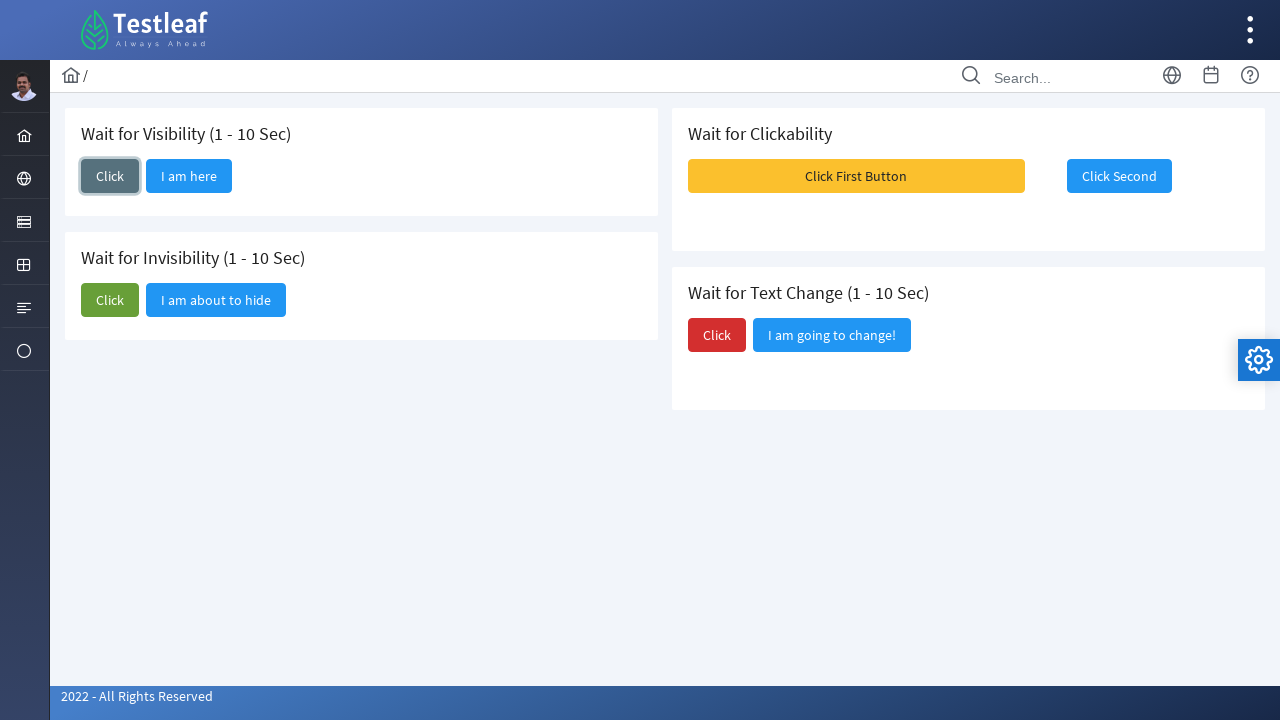

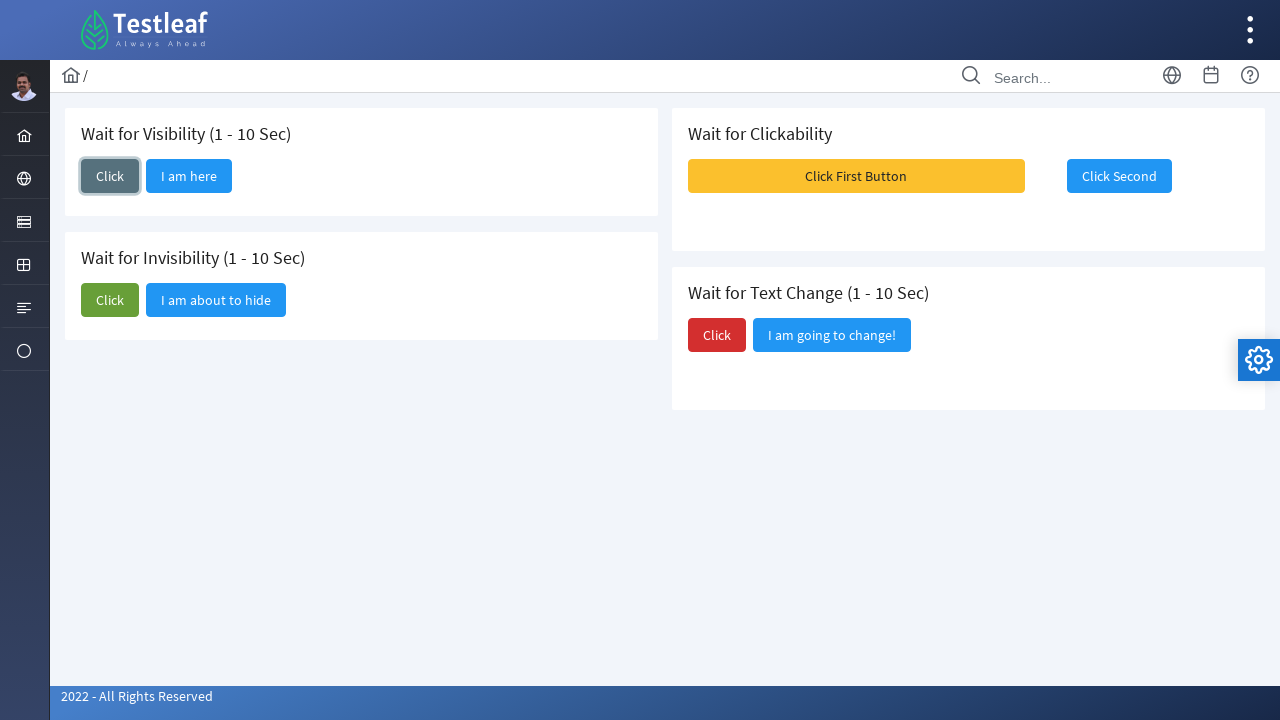